Tests a math exercise page by reading an input value, calculating a logarithmic formula result, filling in the answer, checking required checkboxes, and submitting the form.

Starting URL: http://suninjuly.github.io/math.html

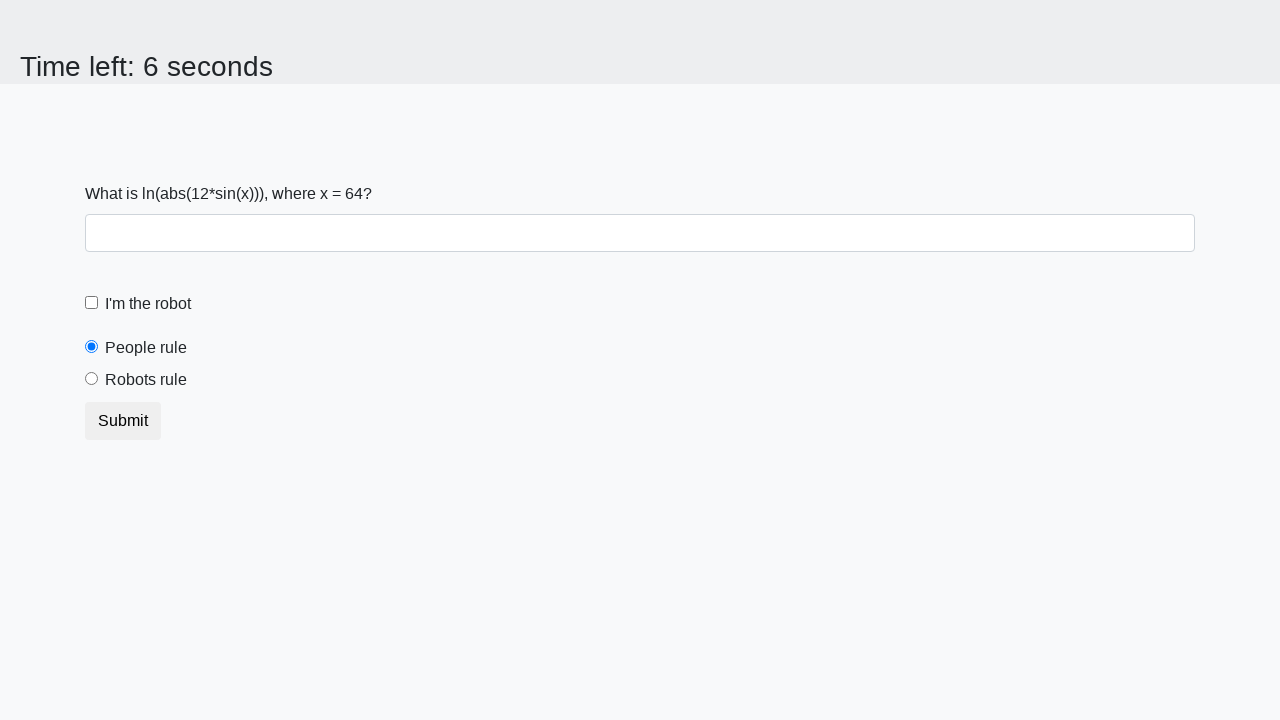

Located the input value element
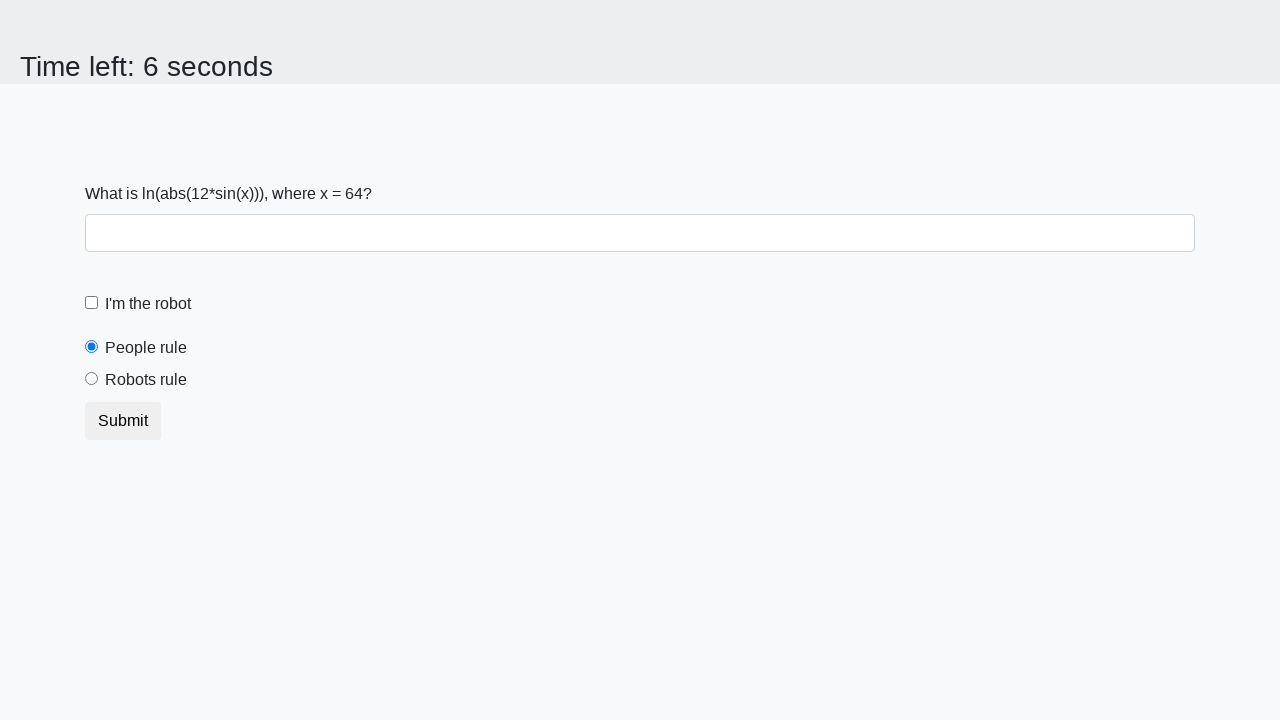

Read x value from page: 64
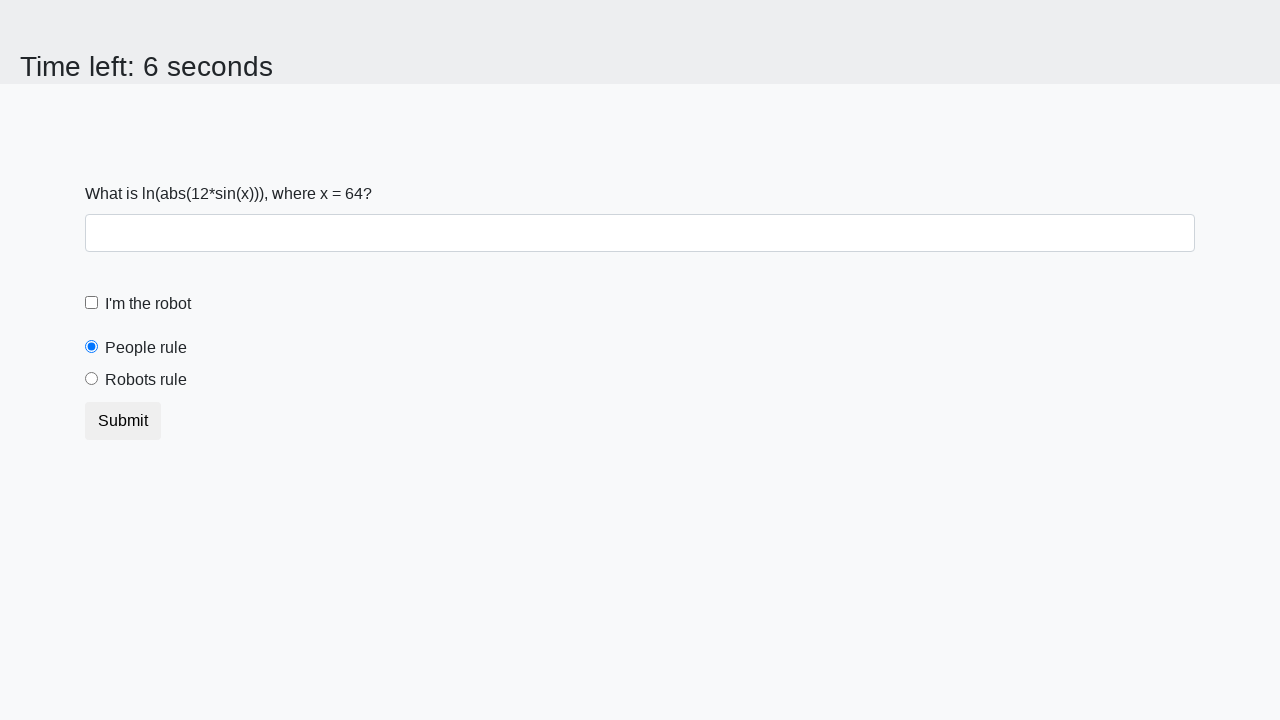

Calculated logarithmic formula result: y = 2.40155334283626
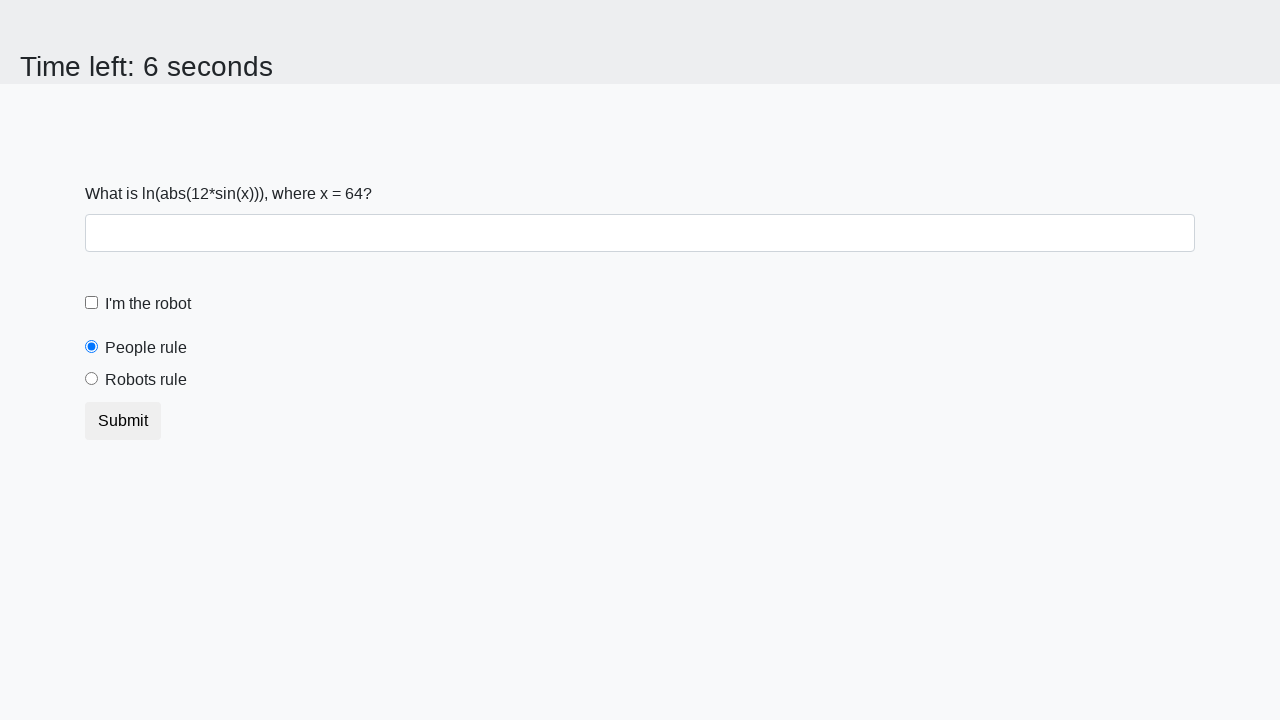

Filled answer field with calculated value: 2.40155334283626 on #answer
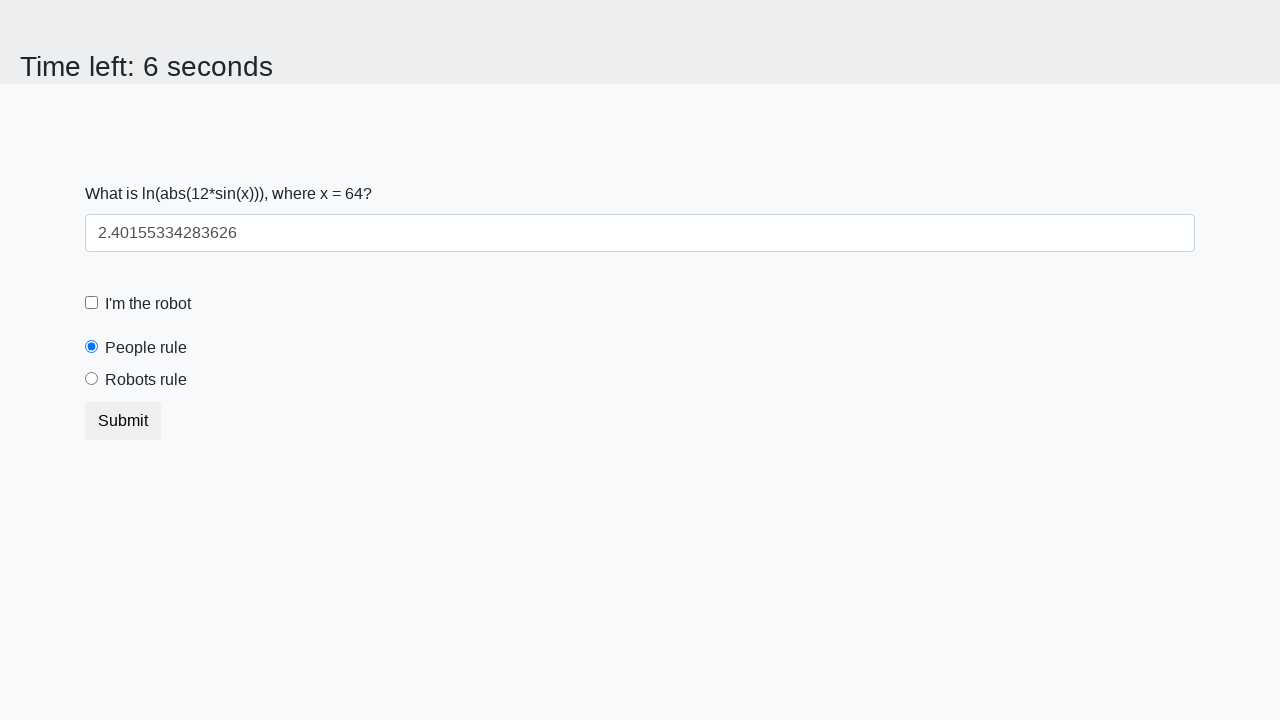

Clicked the robot checkbox at (148, 304) on label[for='robotCheckbox']
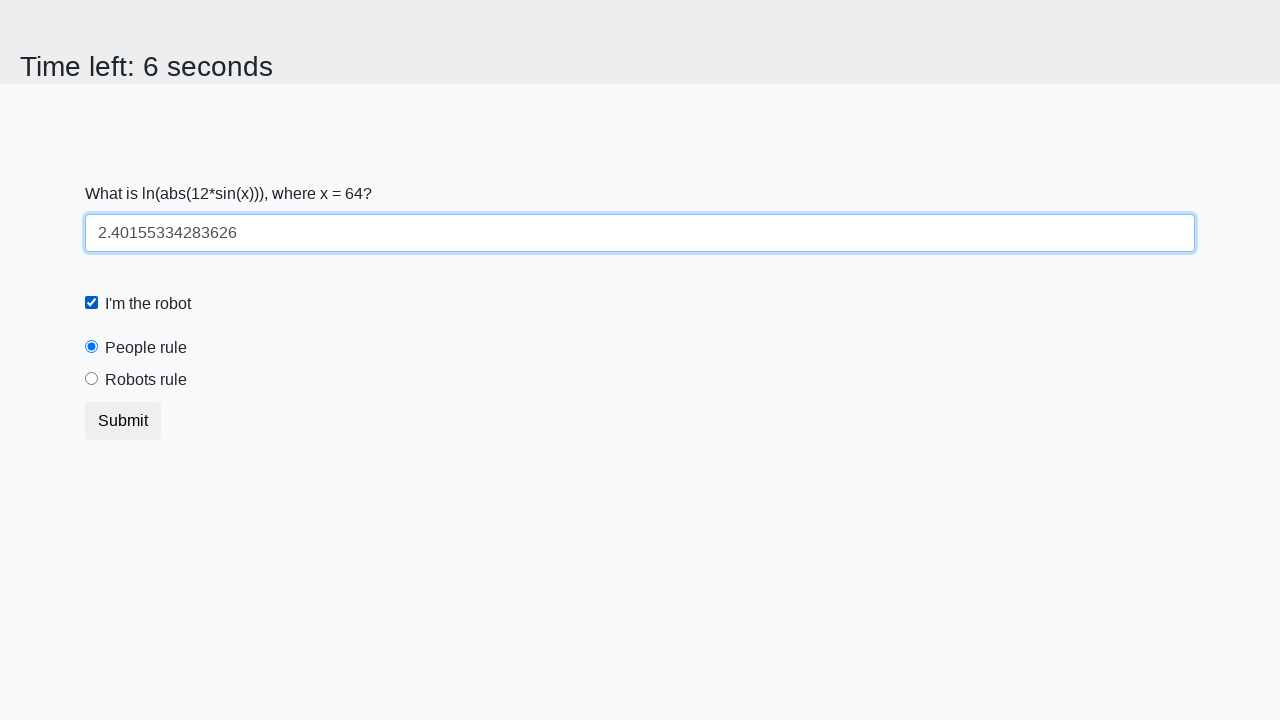

Clicked the robots rule radio button at (146, 380) on label[for='robotsRule']
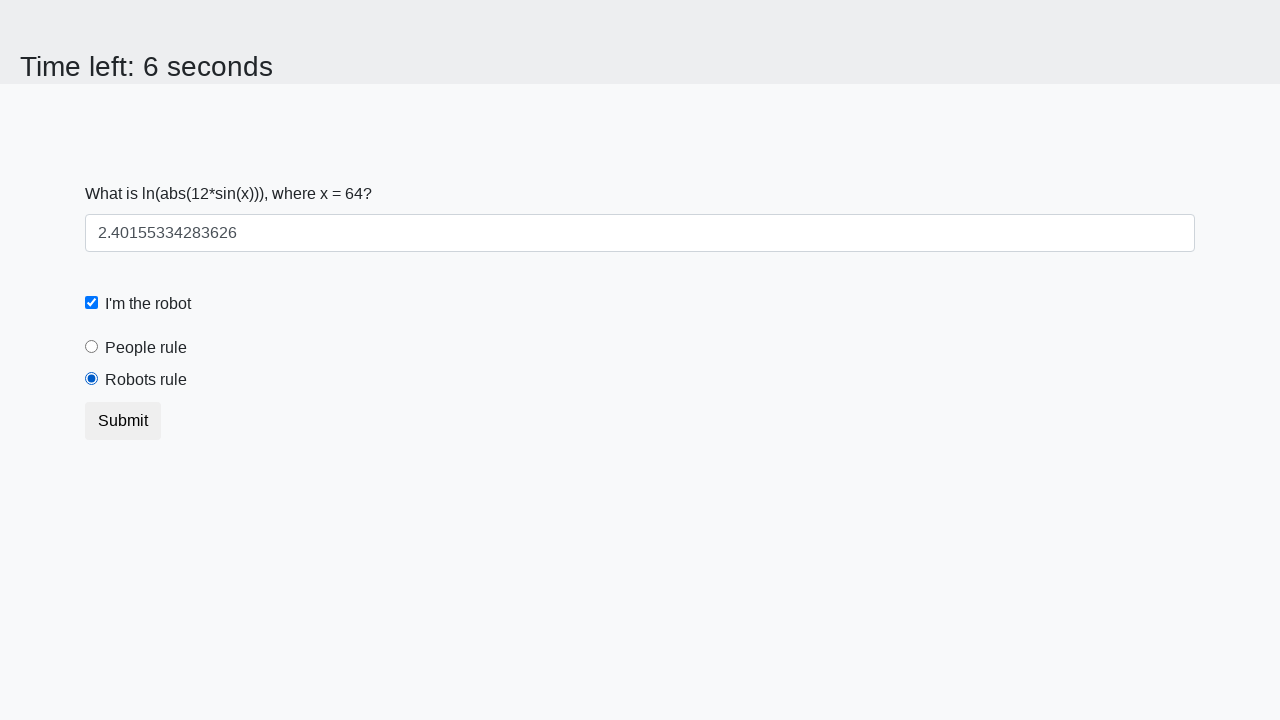

Clicked the submit button to complete the form at (123, 421) on button.btn
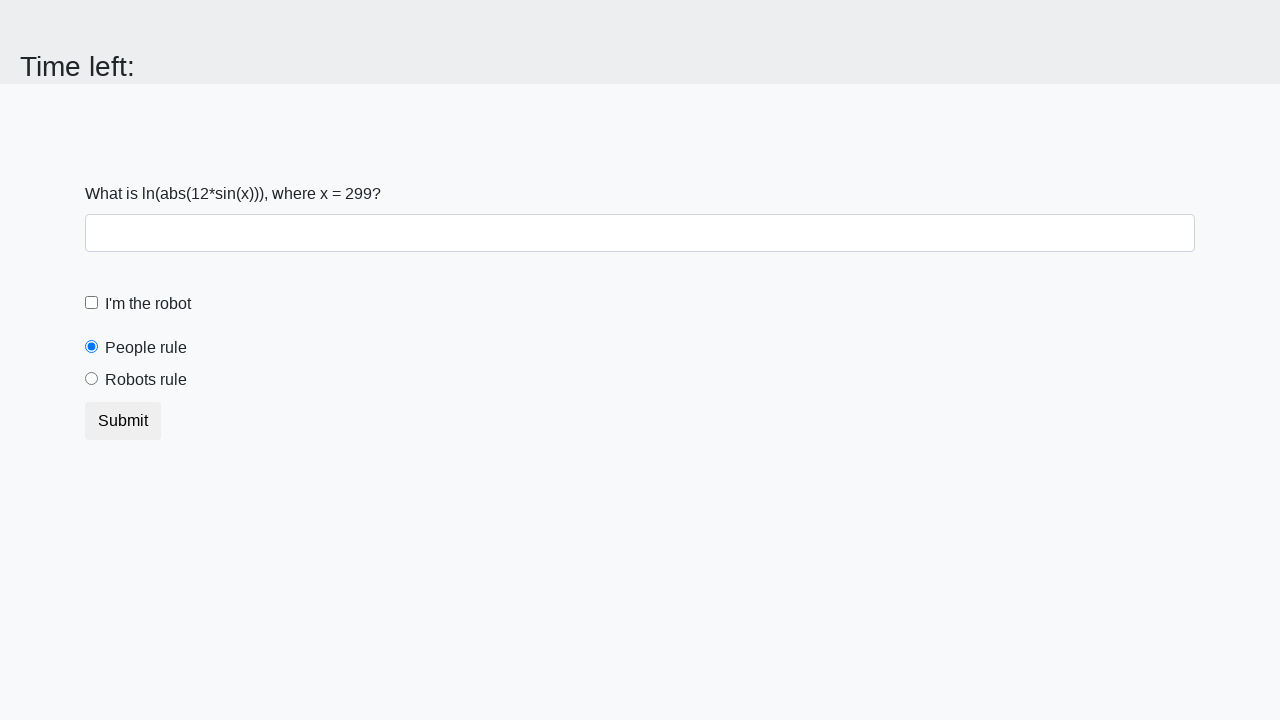

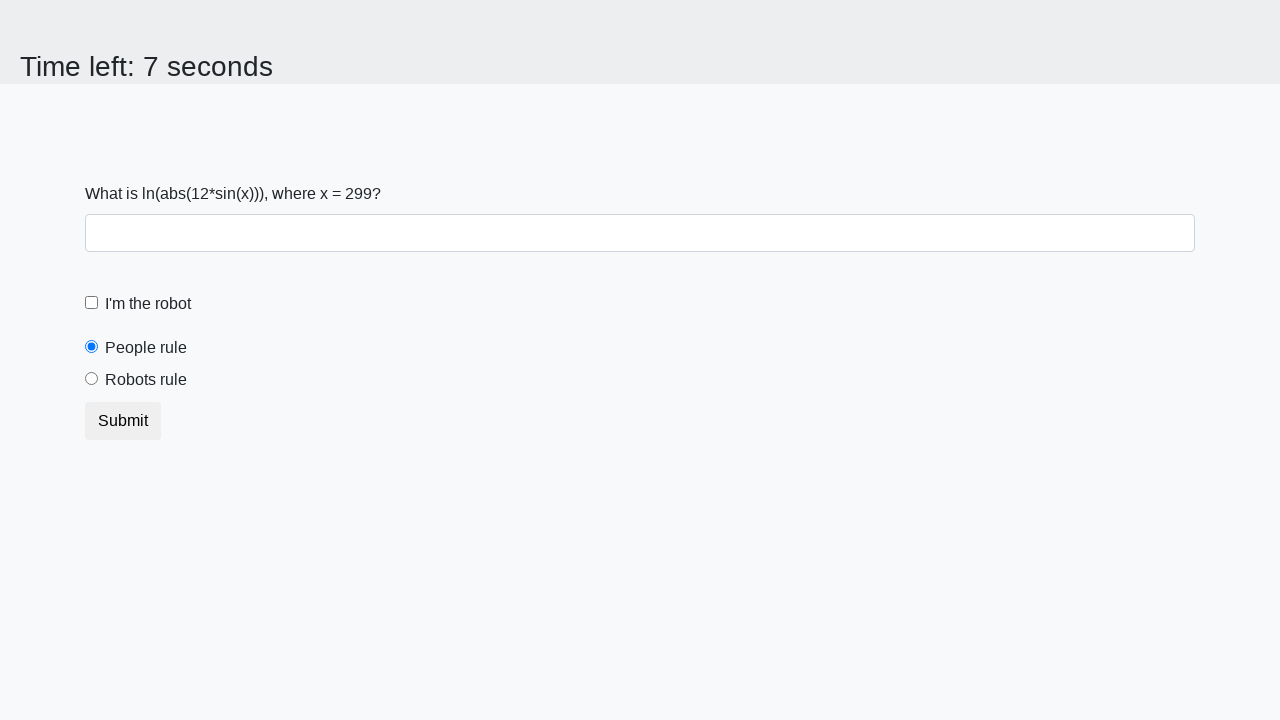